Tests window handling by clicking a link that opens a new window, extracting text from the child window, and using it in the parent window

Starting URL: https://rahulshettyacademy.com/loginpagePractise/#

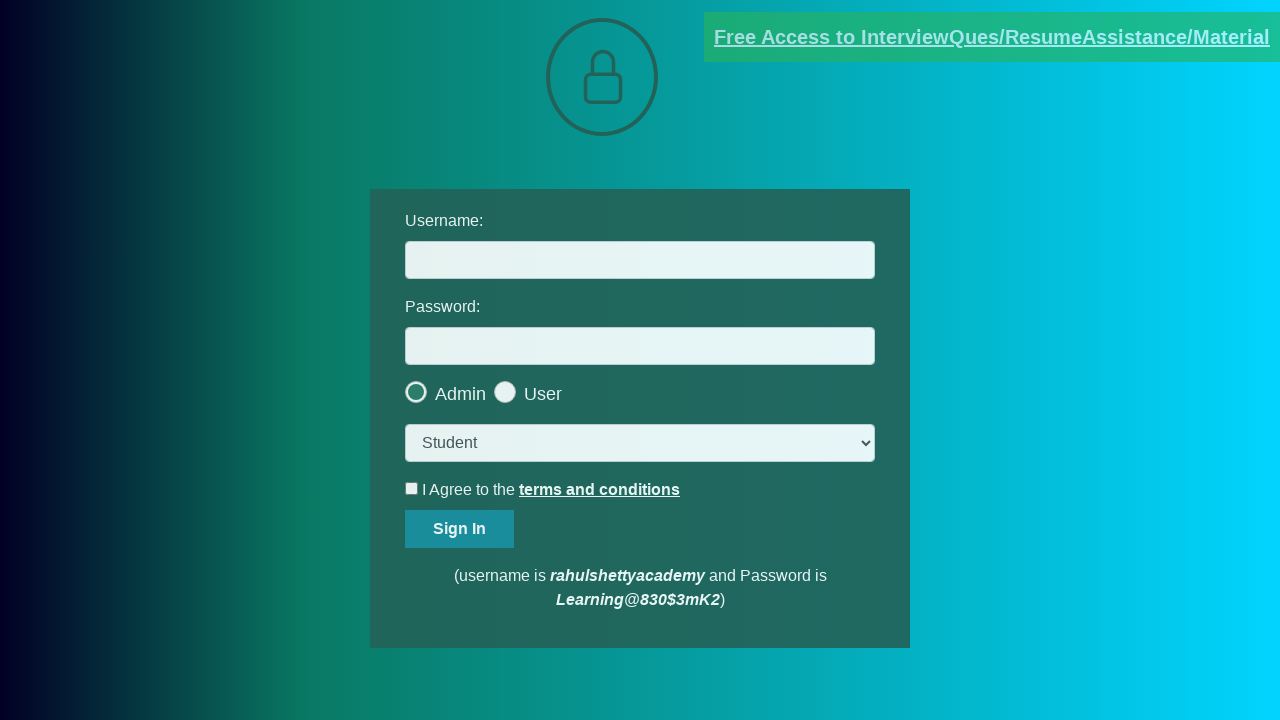

Clicked blinking text link to open new window at (992, 37) on .blinkingText
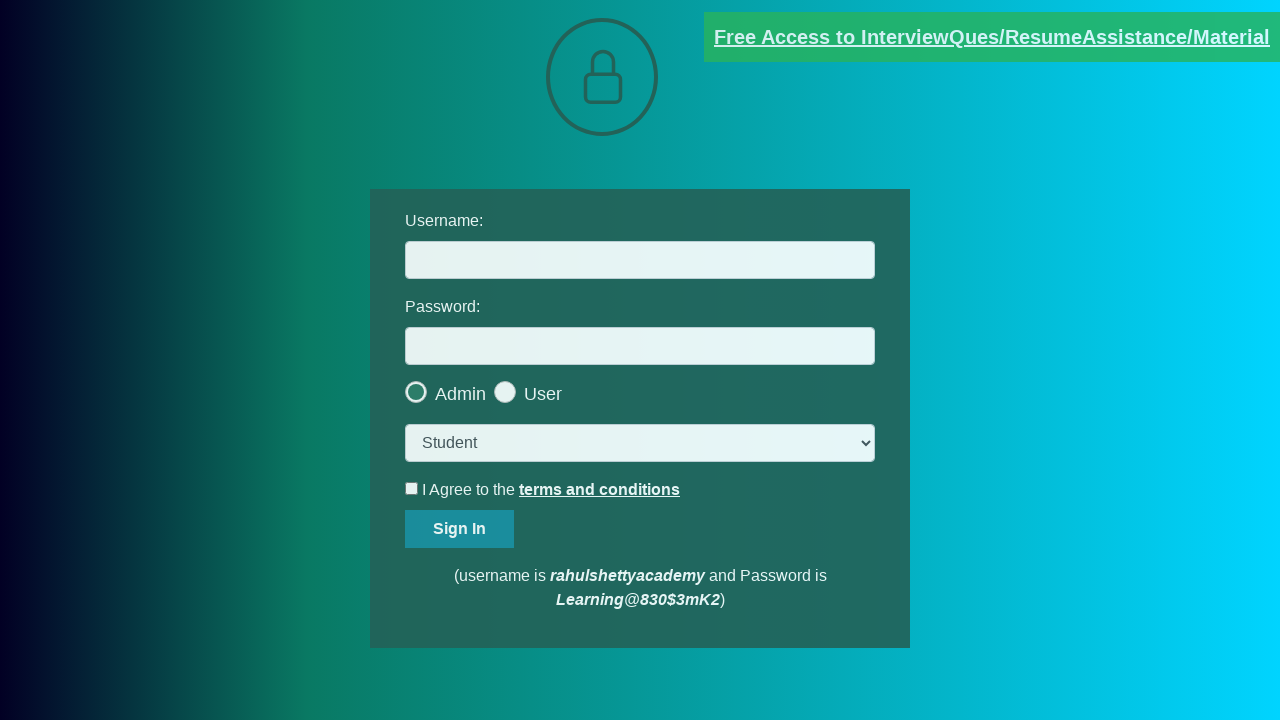

New window opened and captured
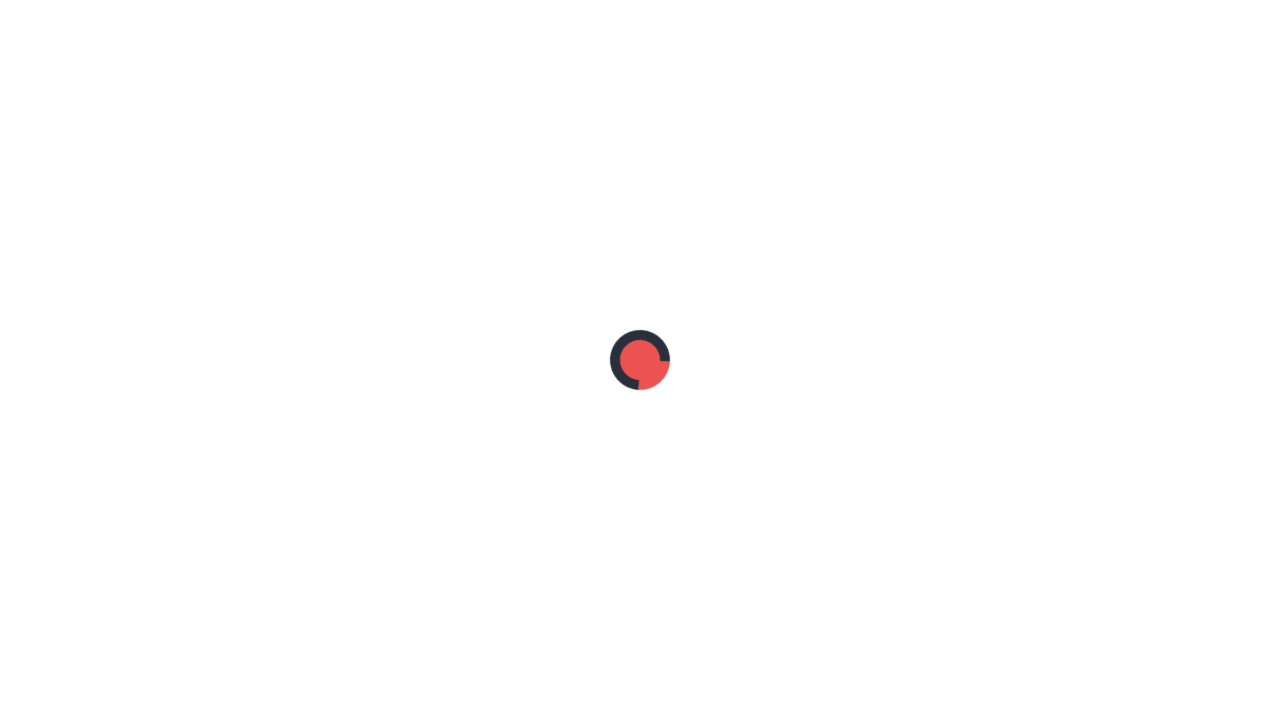

Waited for email element to load in new window
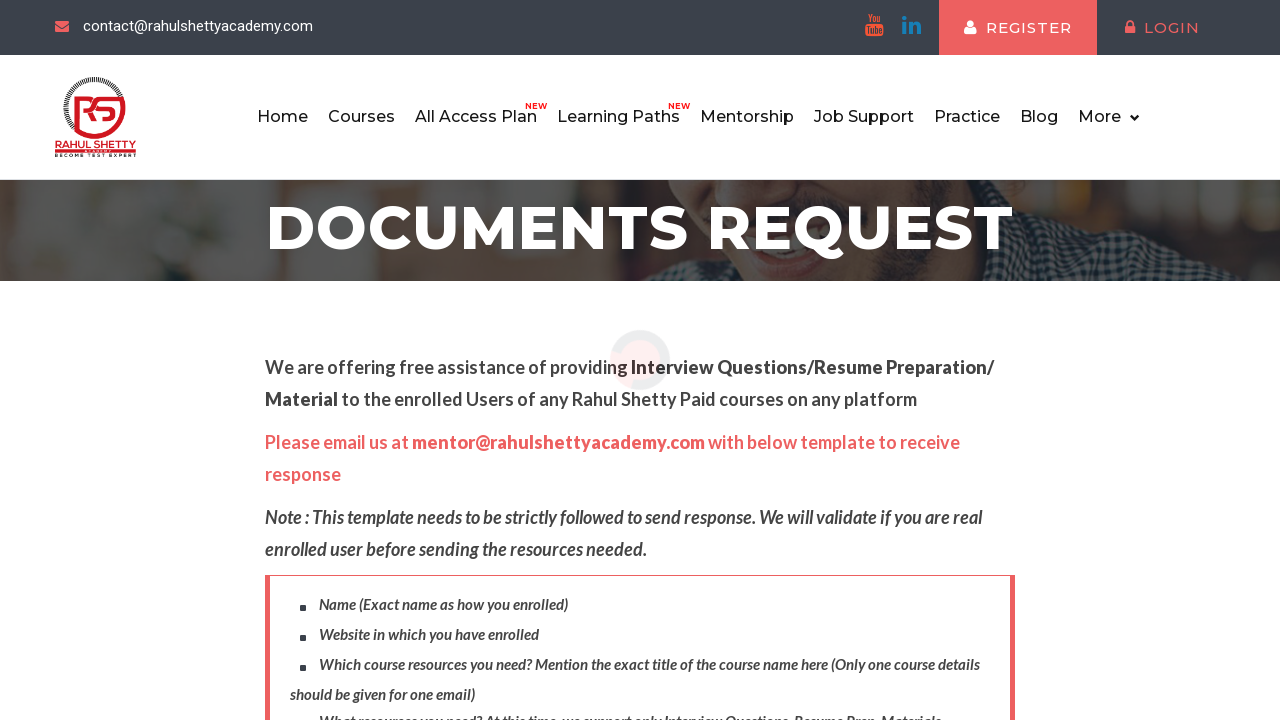

Extracted email ID from new window: mentor@rahulshettyacademy.com
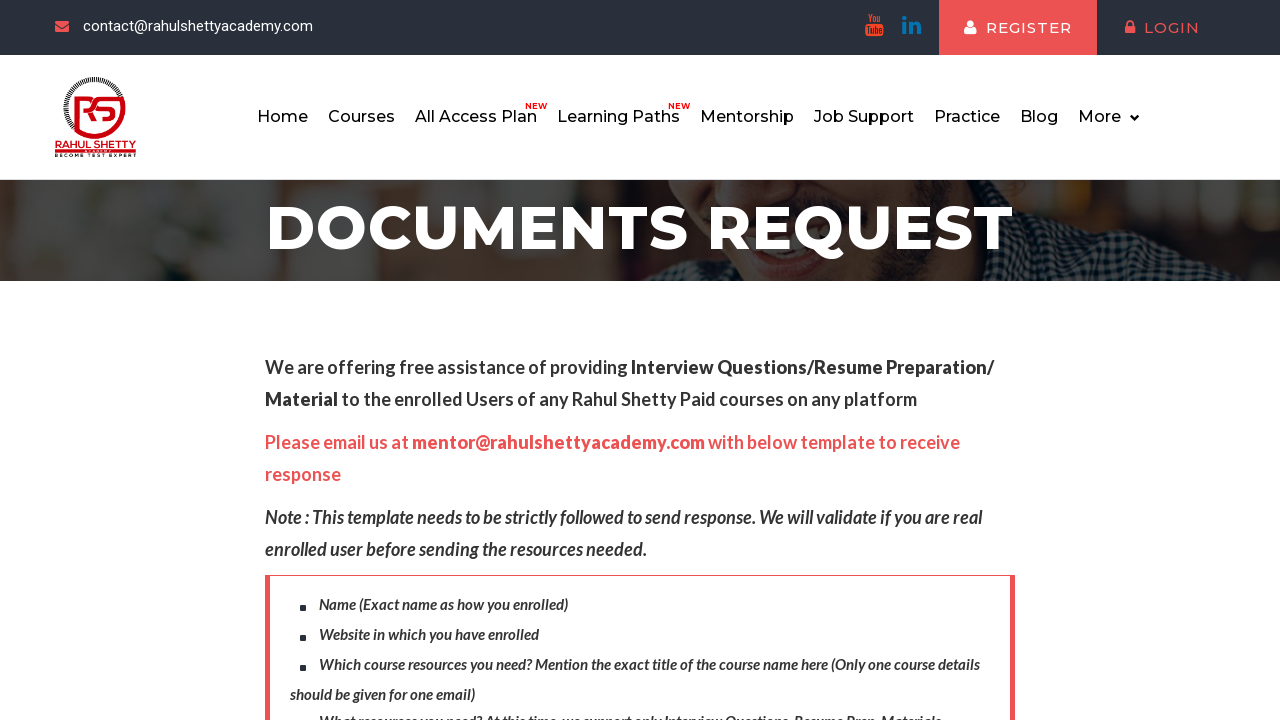

Filled username field with extracted email ID in parent window on #username
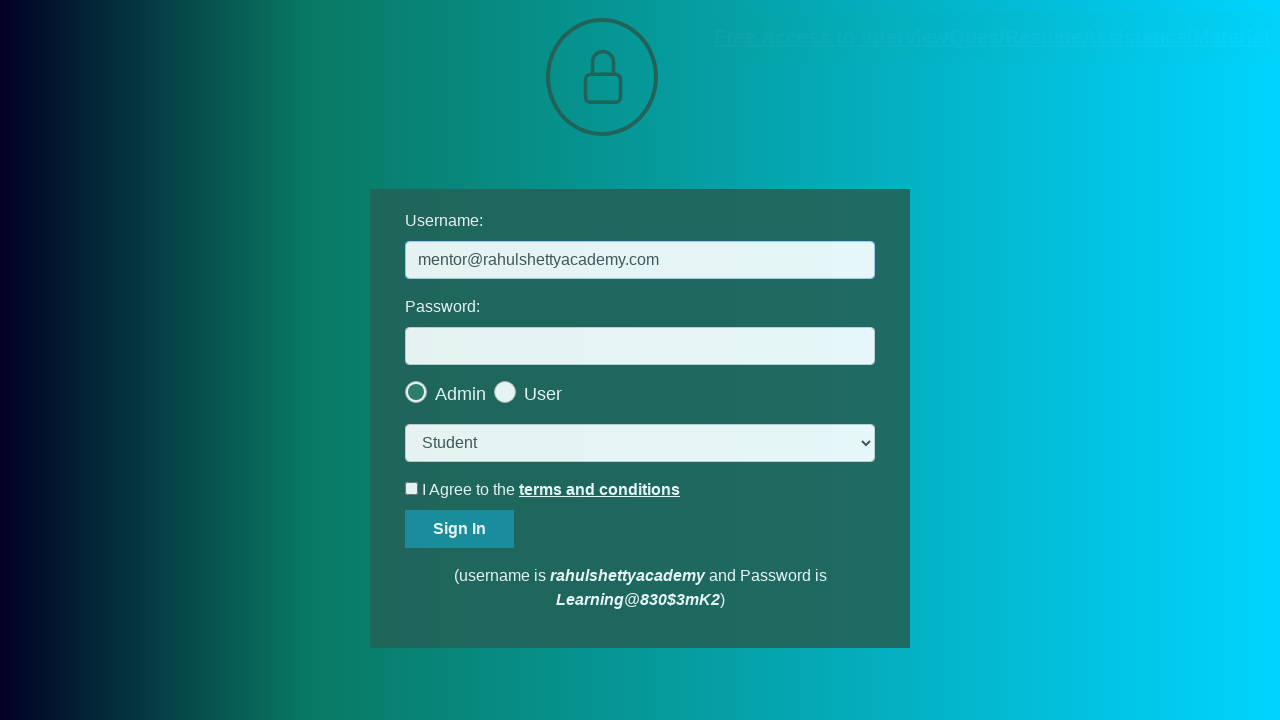

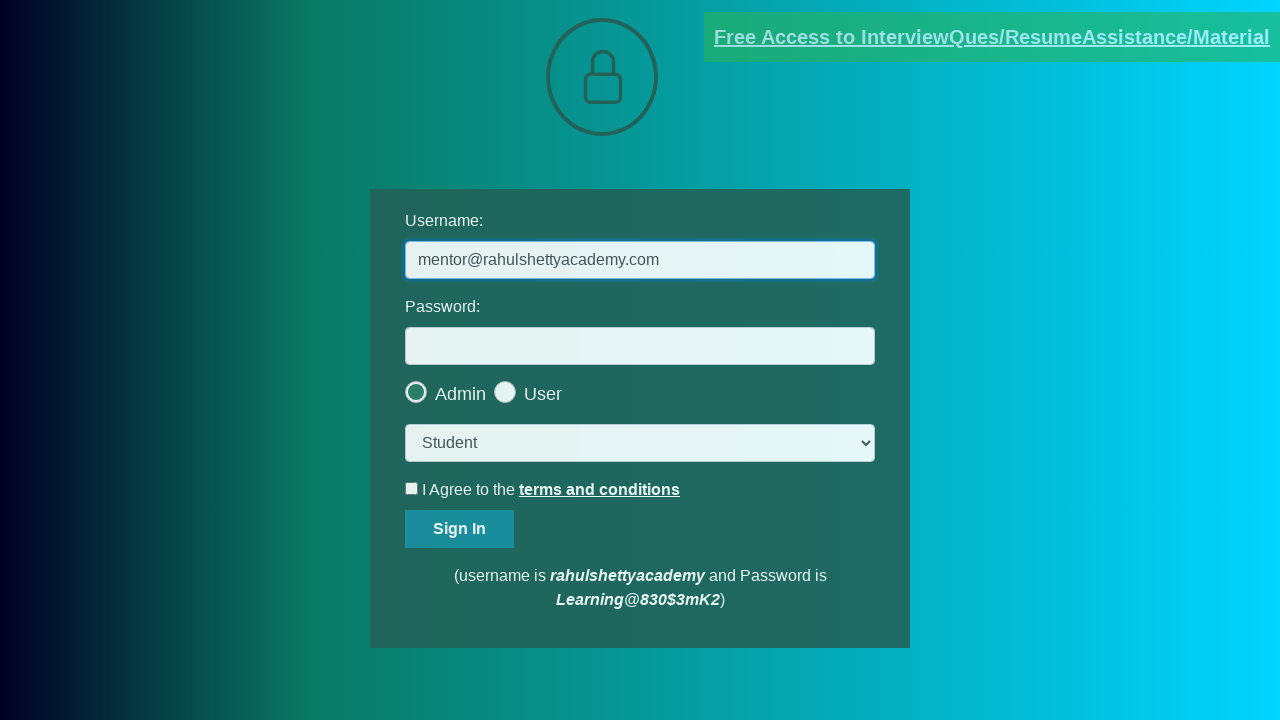